Tests JavaScript confirmation alert handling by clicking a button to trigger an alert, accepting the alert, and verifying the result message on the page.

Starting URL: http://the-internet.herokuapp.com/javascript_alerts

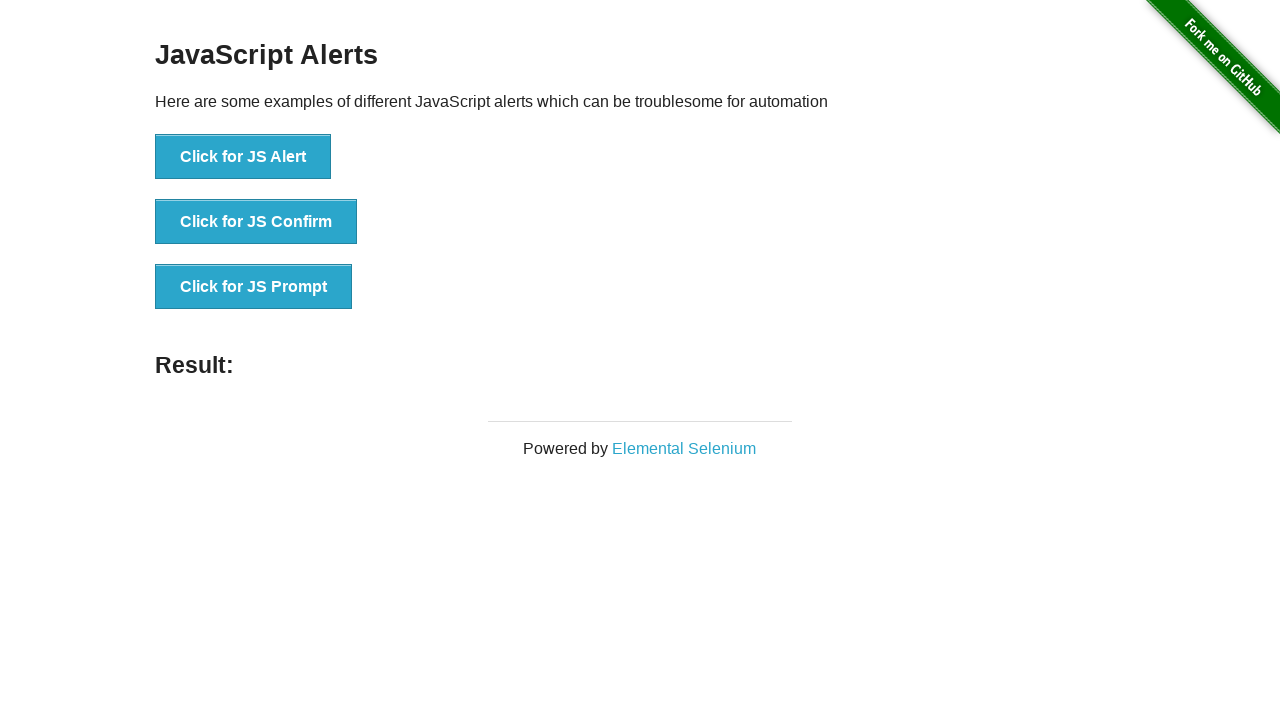

Set up dialog handler to accept confirmation alerts
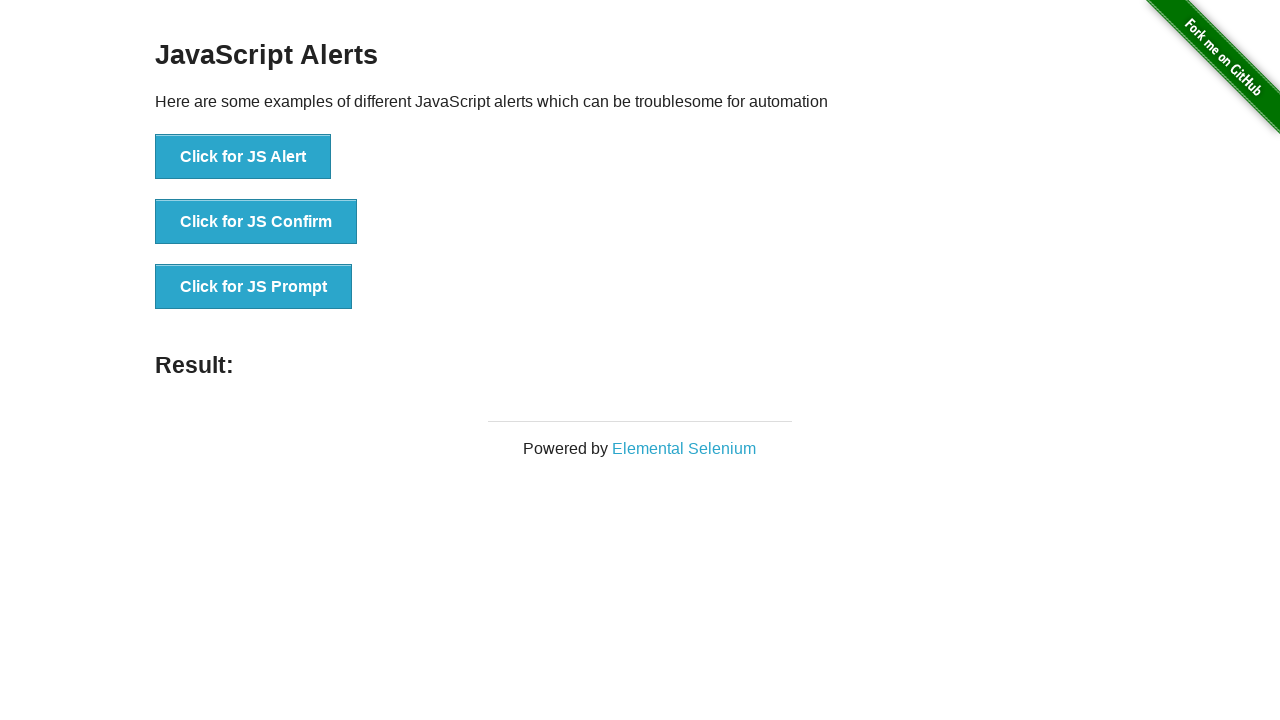

Clicked the second button to trigger JavaScript confirmation alert at (256, 222) on button >> nth=1
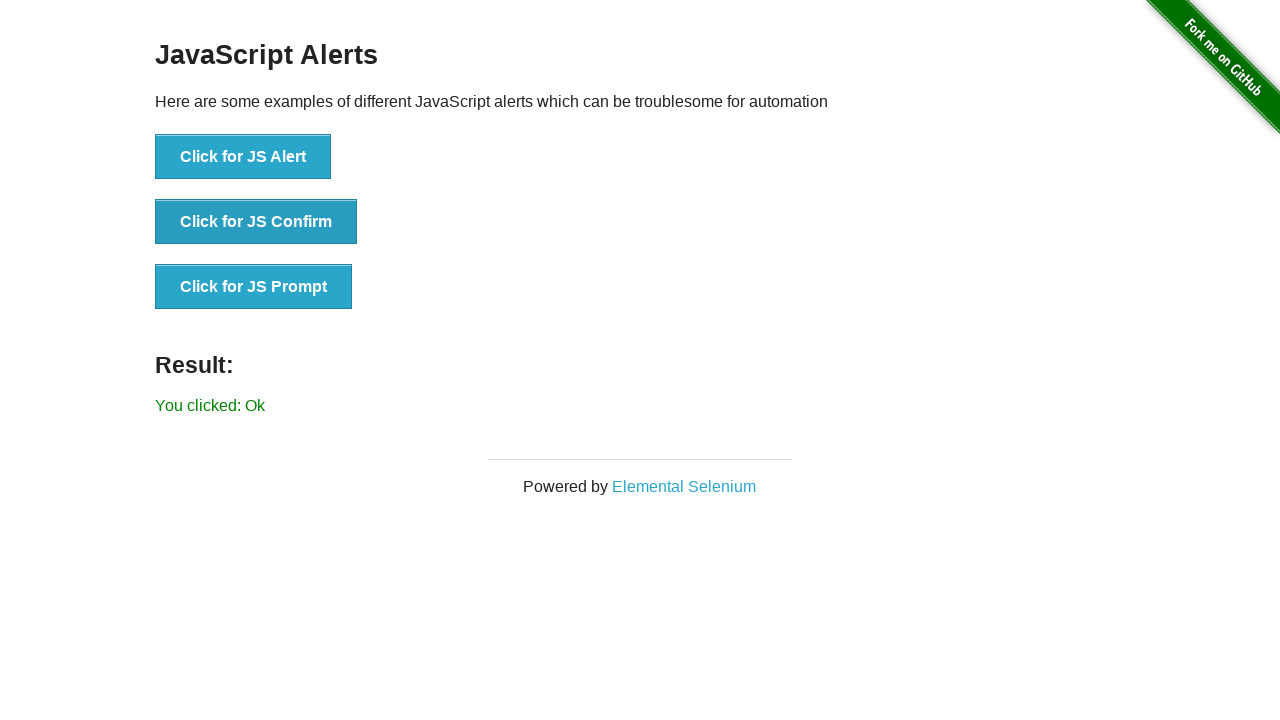

Waited for result element to appear
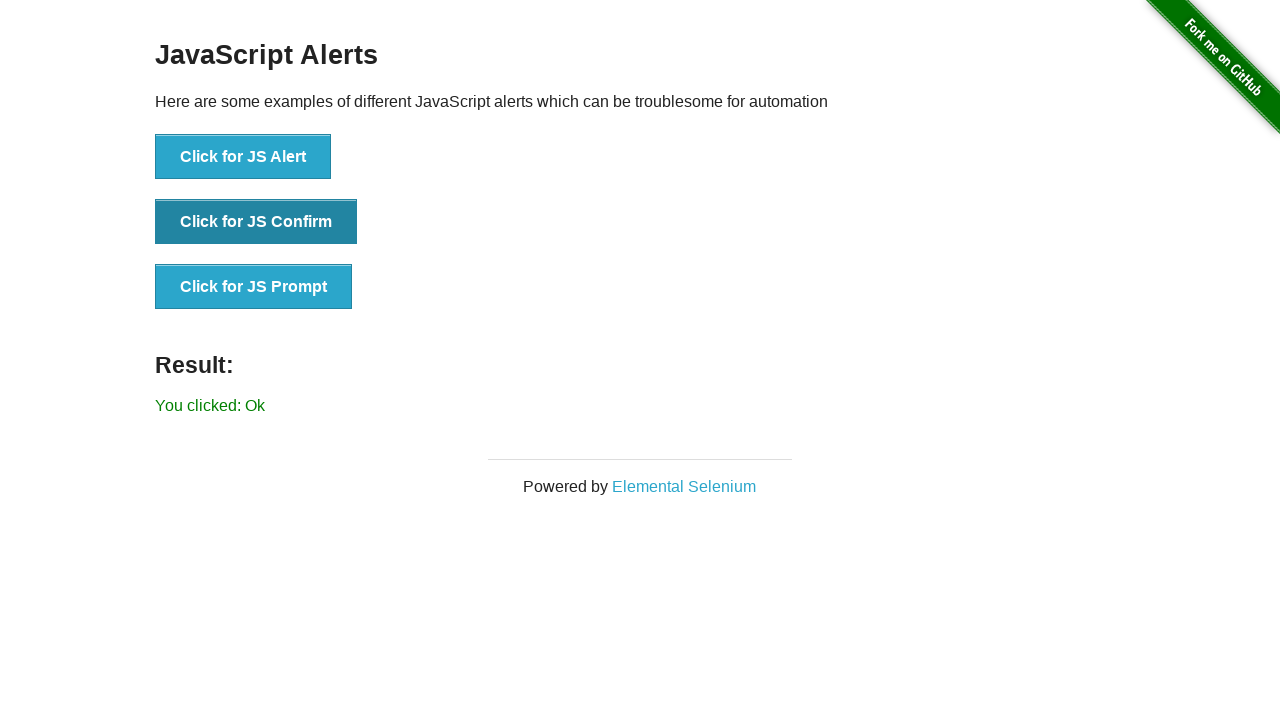

Retrieved result text from page
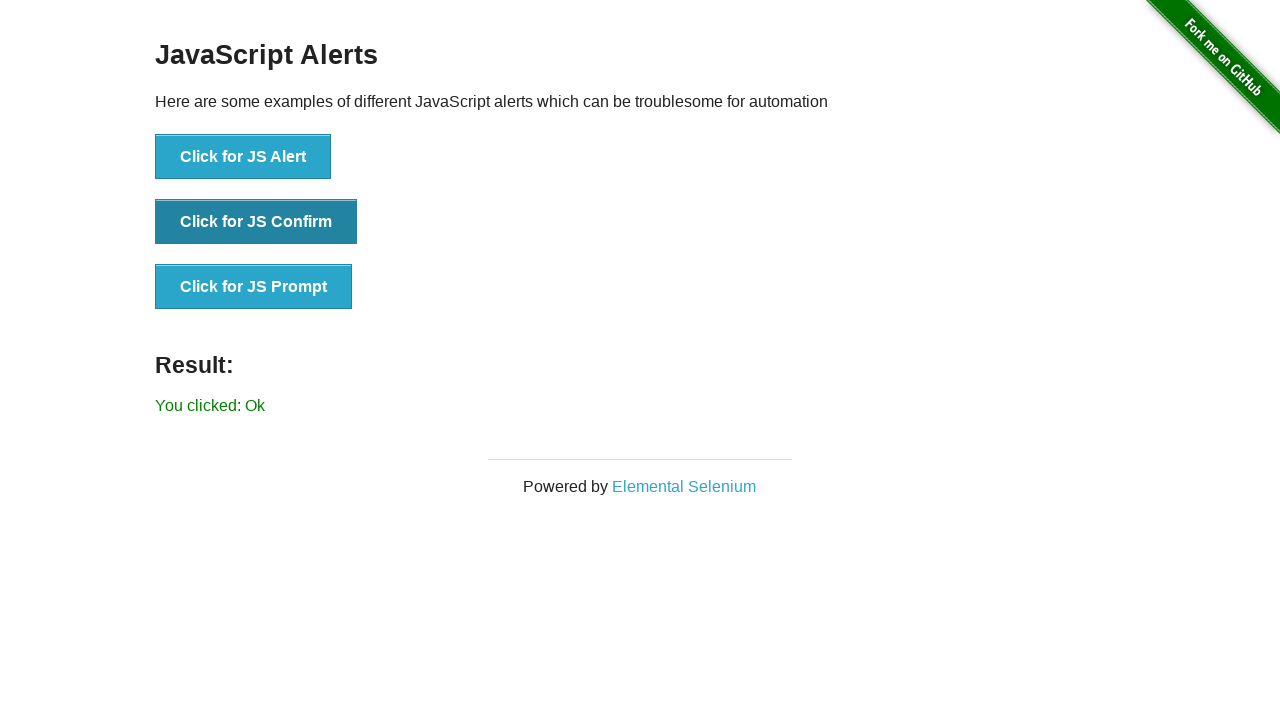

Verified that alert was accepted and result shows 'You clicked: Ok'
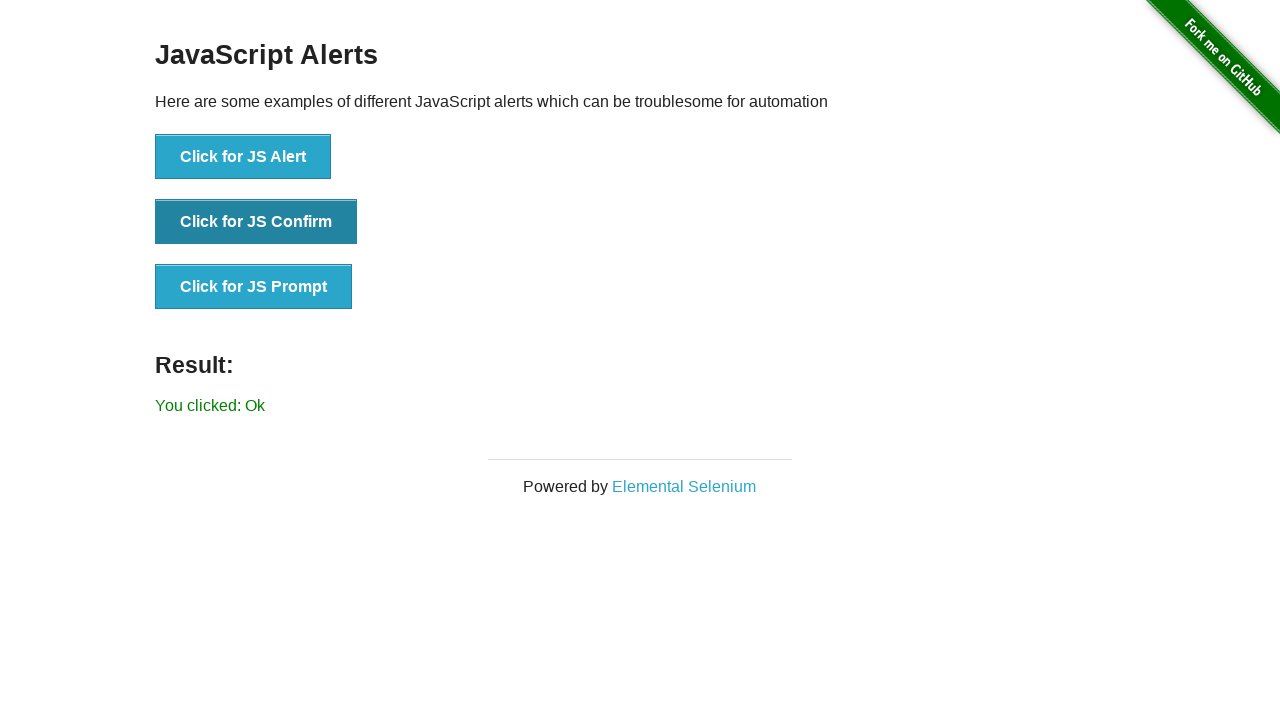

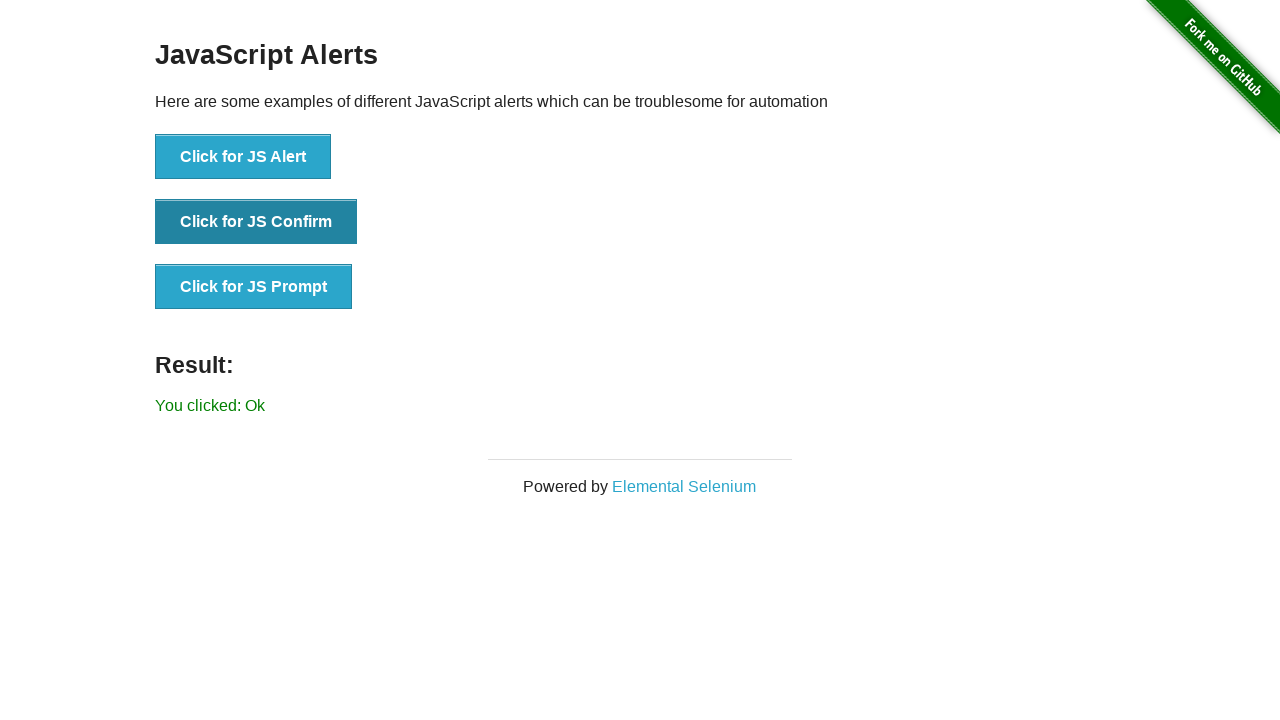